Navigates to Text Box page and fills in form fields with test data

Starting URL: https://demoqa.com

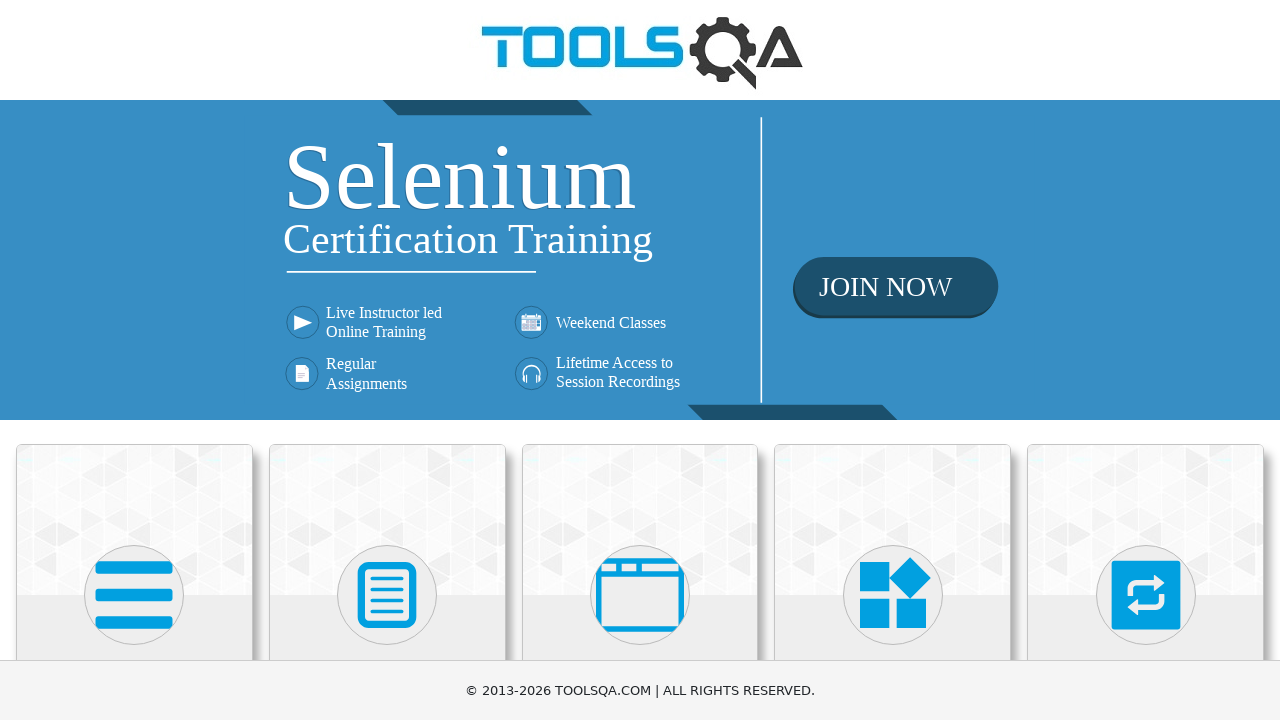

Clicked on Elements category card at (134, 520) on .category-cards .card:has-text('Elements')
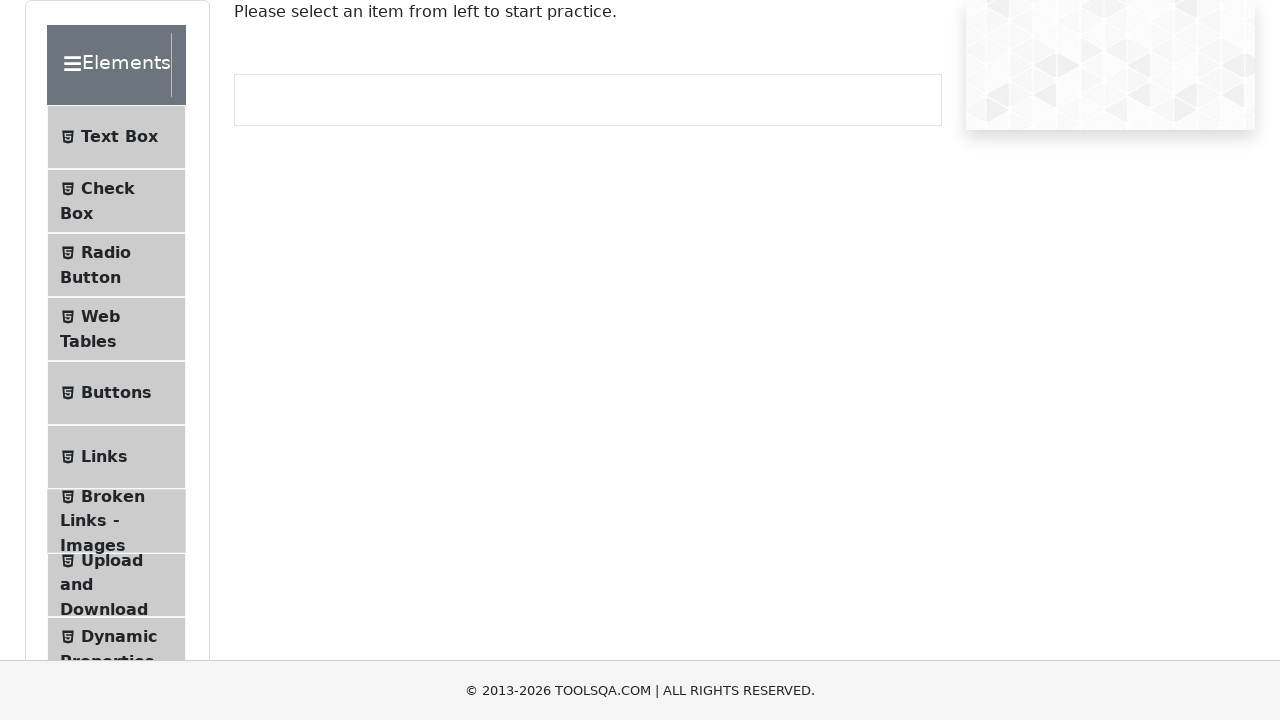

Clicked on Text Box menu item at (116, 137) on .left-pannel .menu-list li:has-text('Text Box')
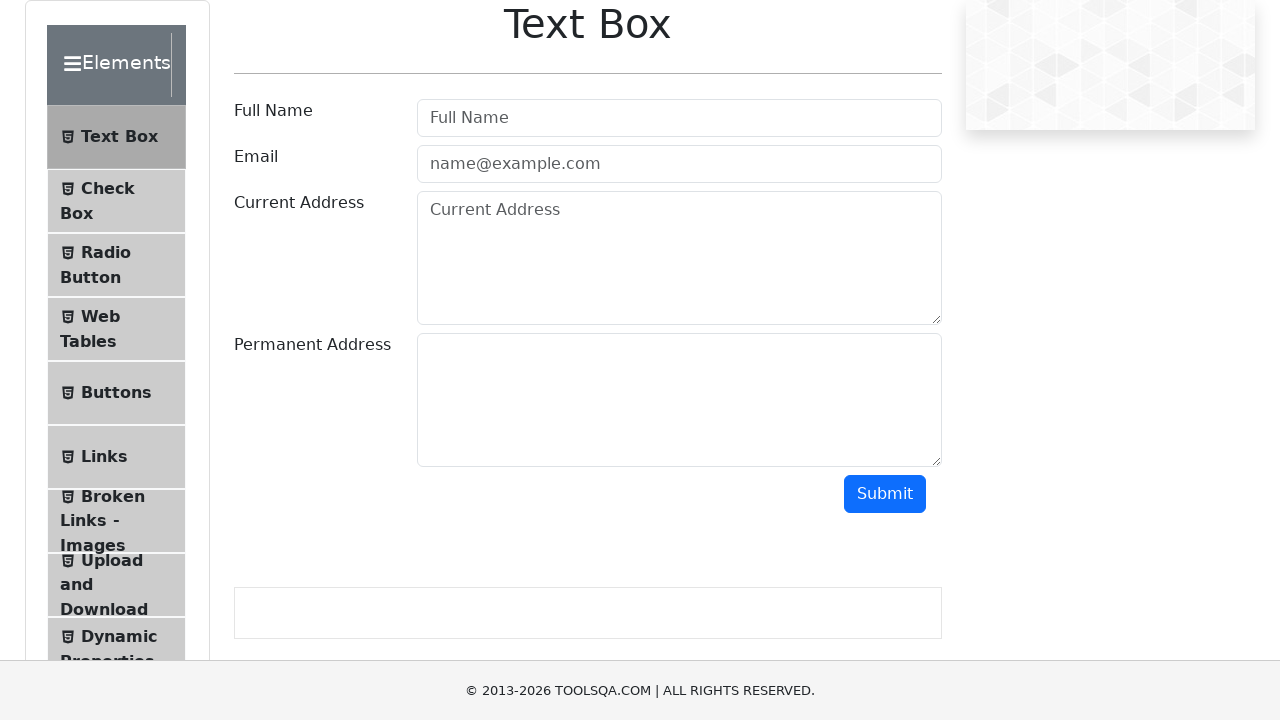

Filled userName field with 'John Doe' on #userName
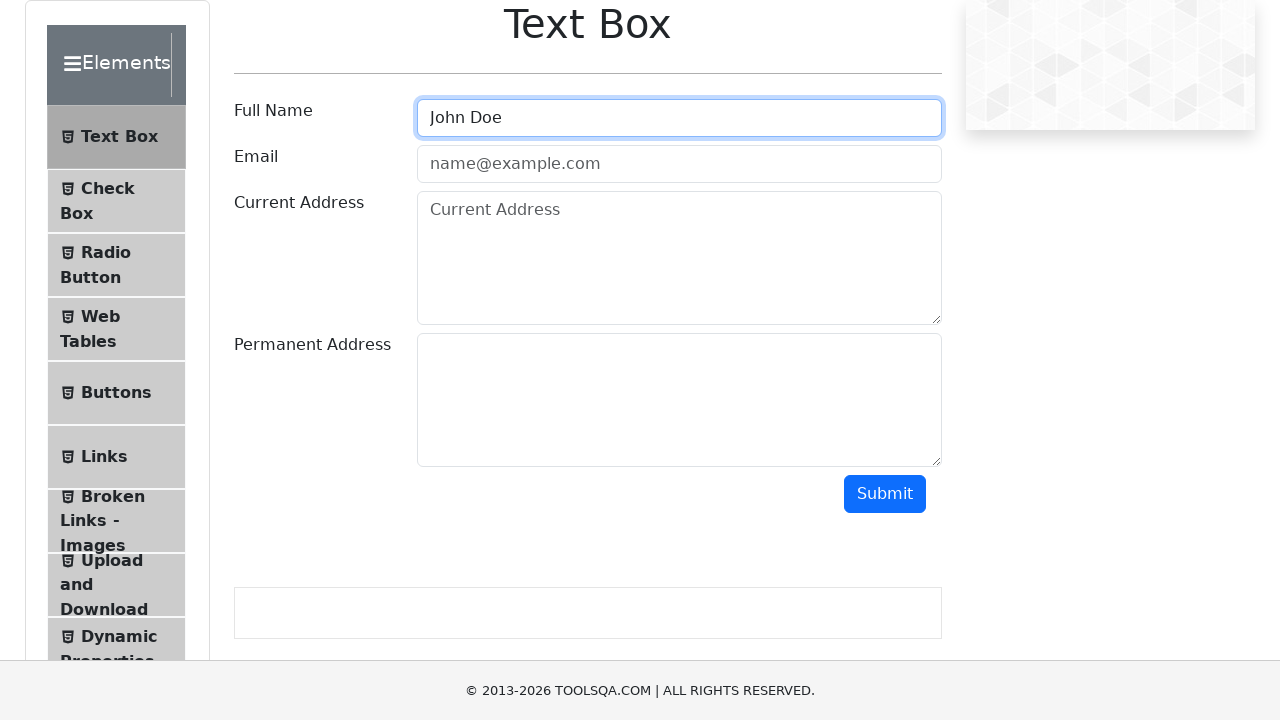

Filled userEmail field with 'johndoe@example.com' on #userEmail
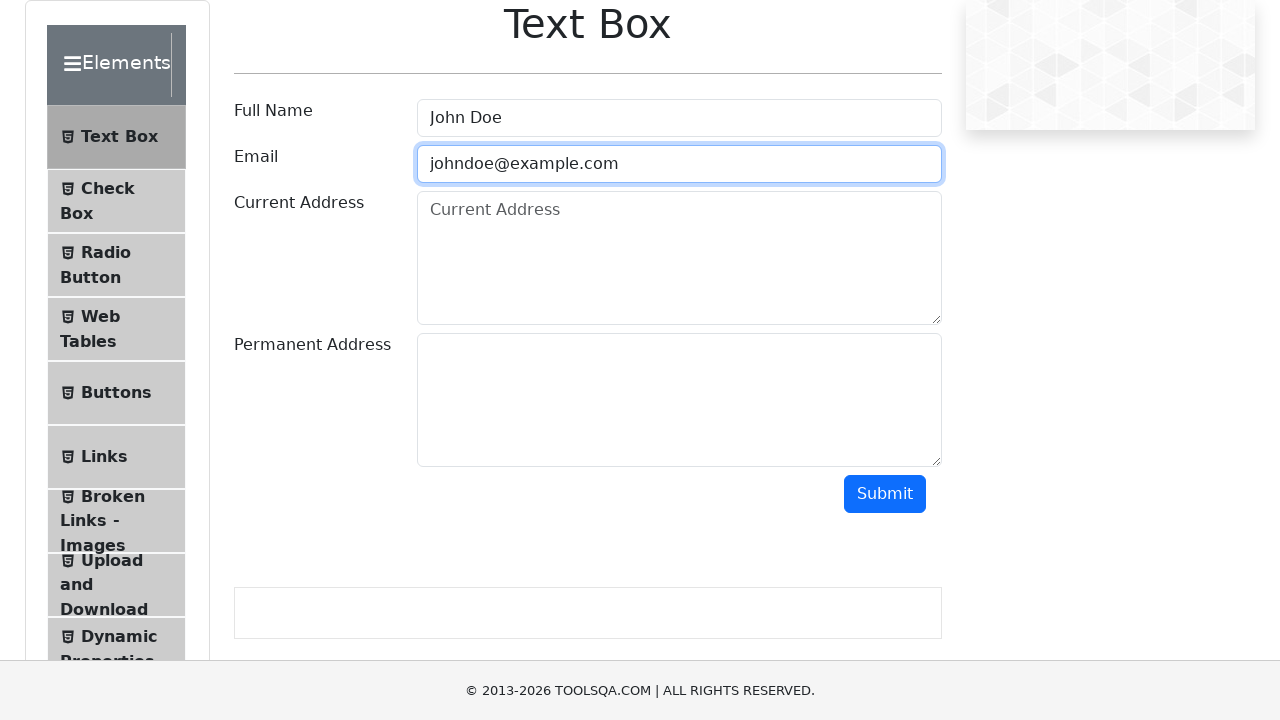

Filled currentAddress field with '123 Main Street' on #currentAddress
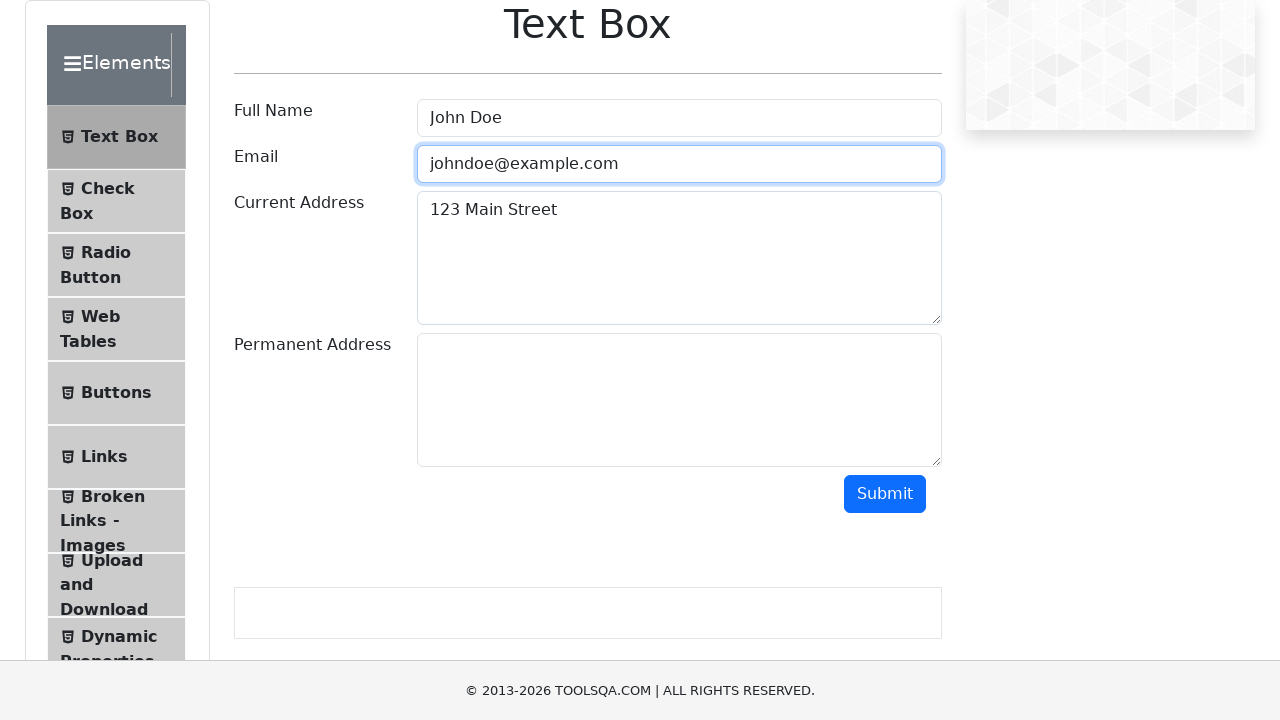

Filled permanentAddress field with '456 Oak Avenue' on #permanentAddress
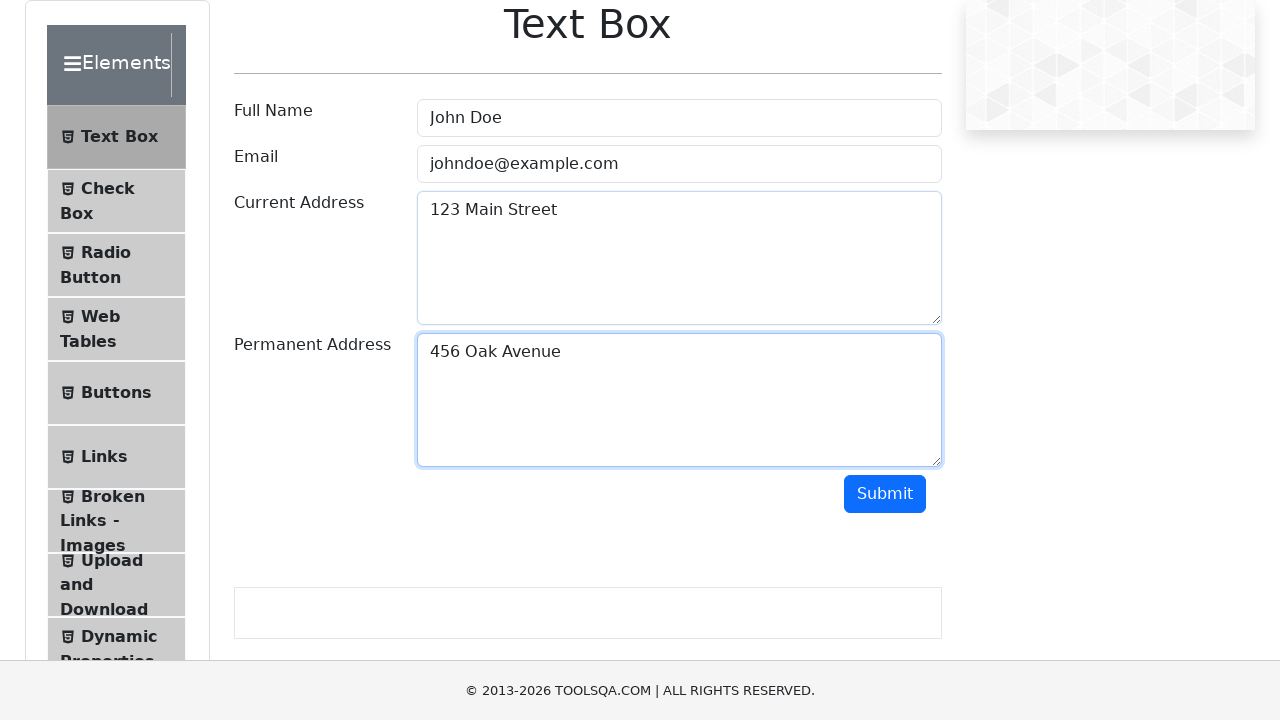

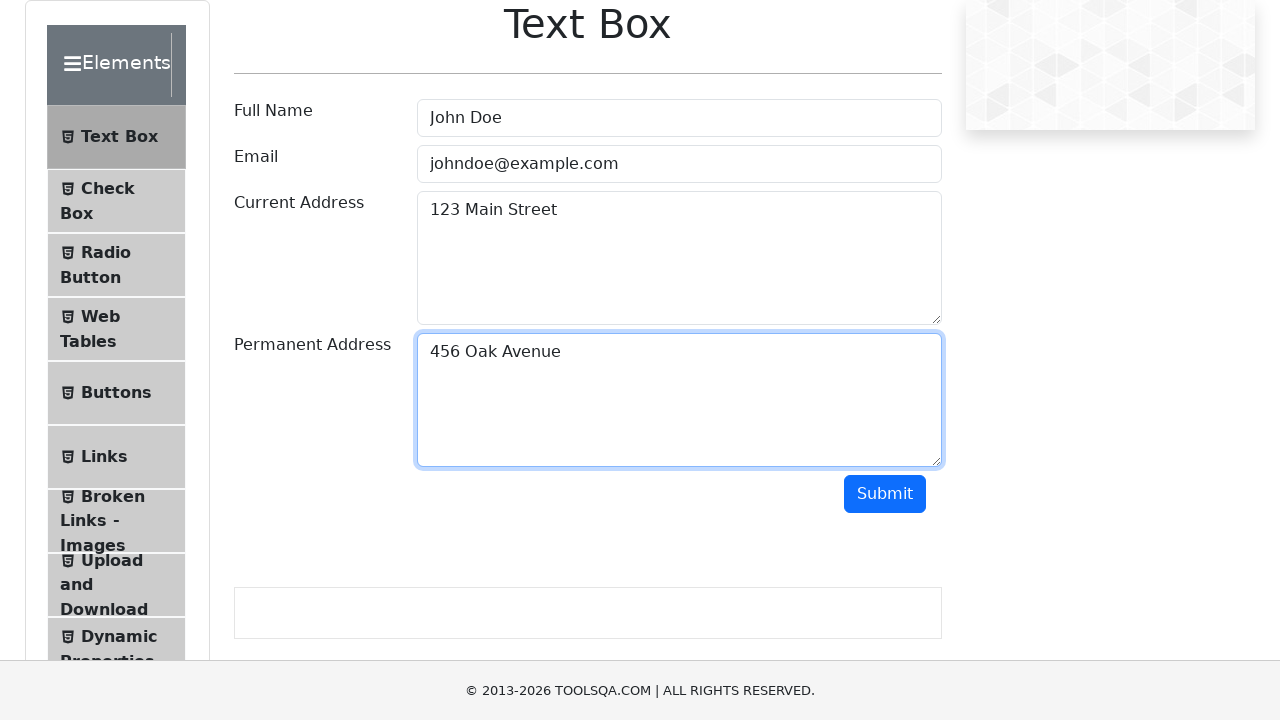